Tests the text box form on demoqa.com by filling in user name, email, current address, and permanent address fields, then submitting the form and verifying the output is displayed.

Starting URL: https://demoqa.com/text-box

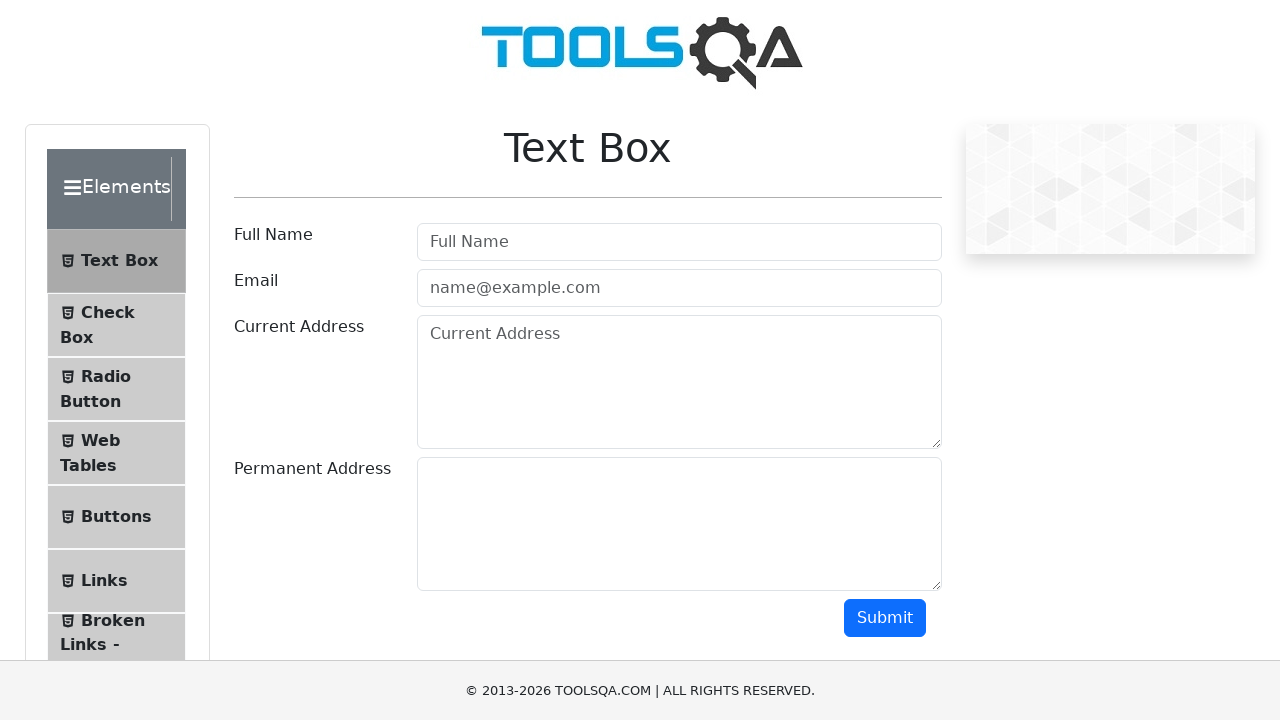

Filled in user name field with 'John Smith' on #userName
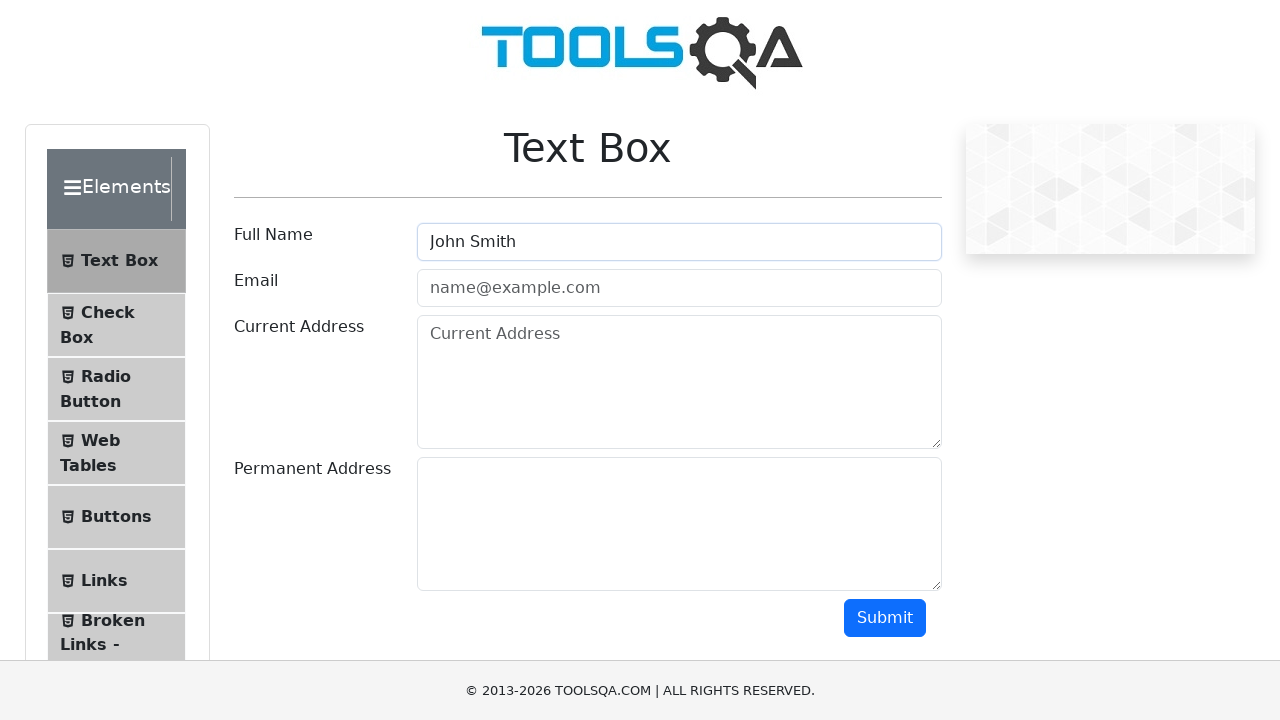

Filled in user email field with 'johnsmith@example.com' on #userEmail
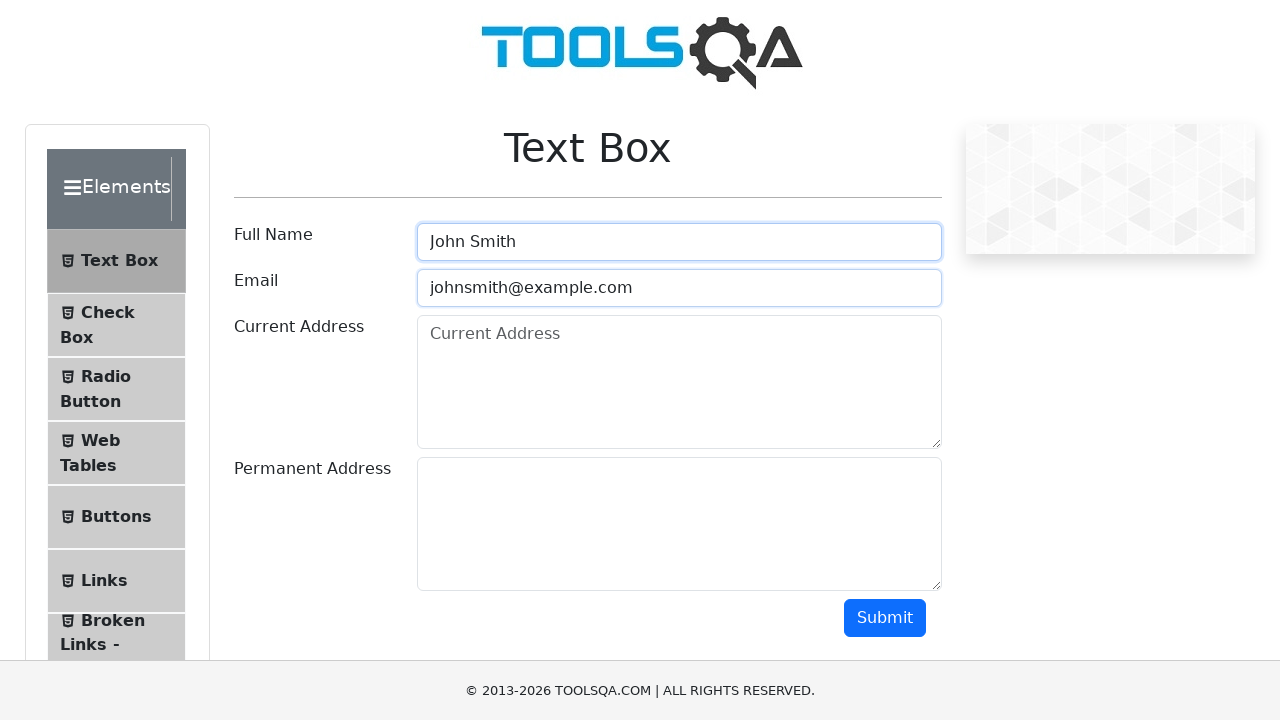

Filled in current address field with '123 Main Street, Apt 4B, New York, NY 10001' on #currentAddress
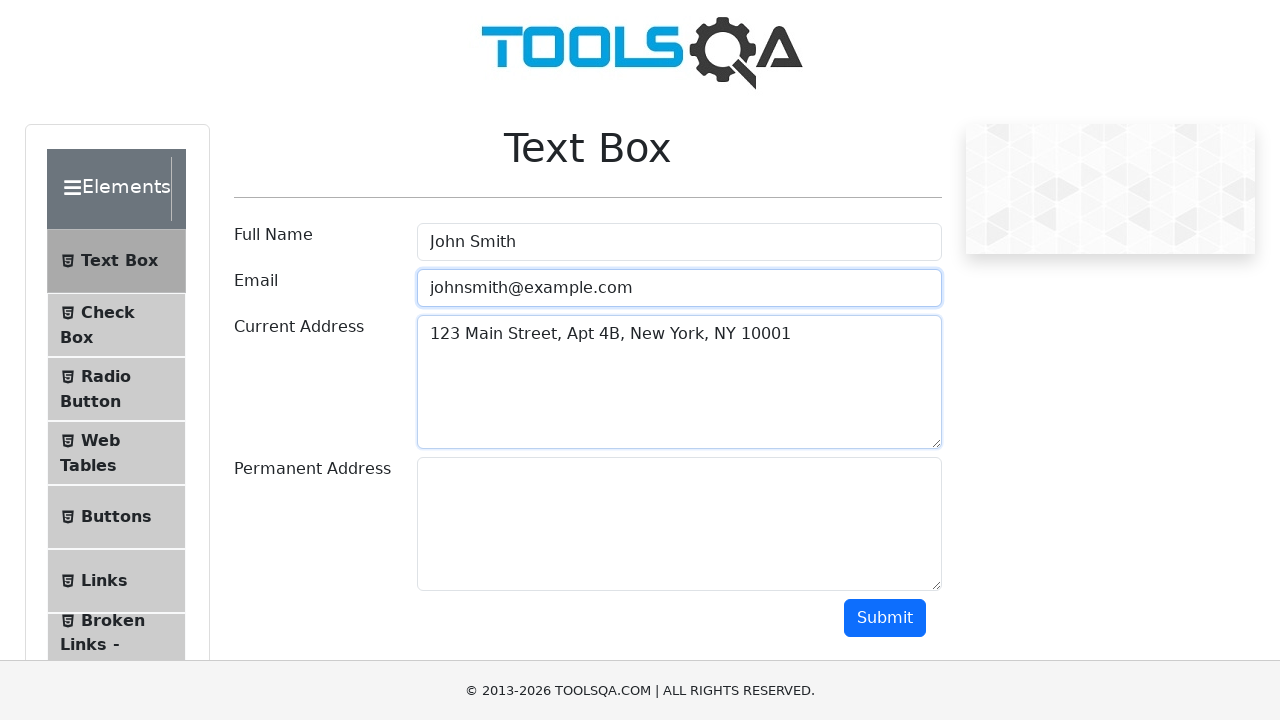

Filled in permanent address field with '456 Oak Avenue, Suite 200, Los Angeles, CA 90001' on #permanentAddress
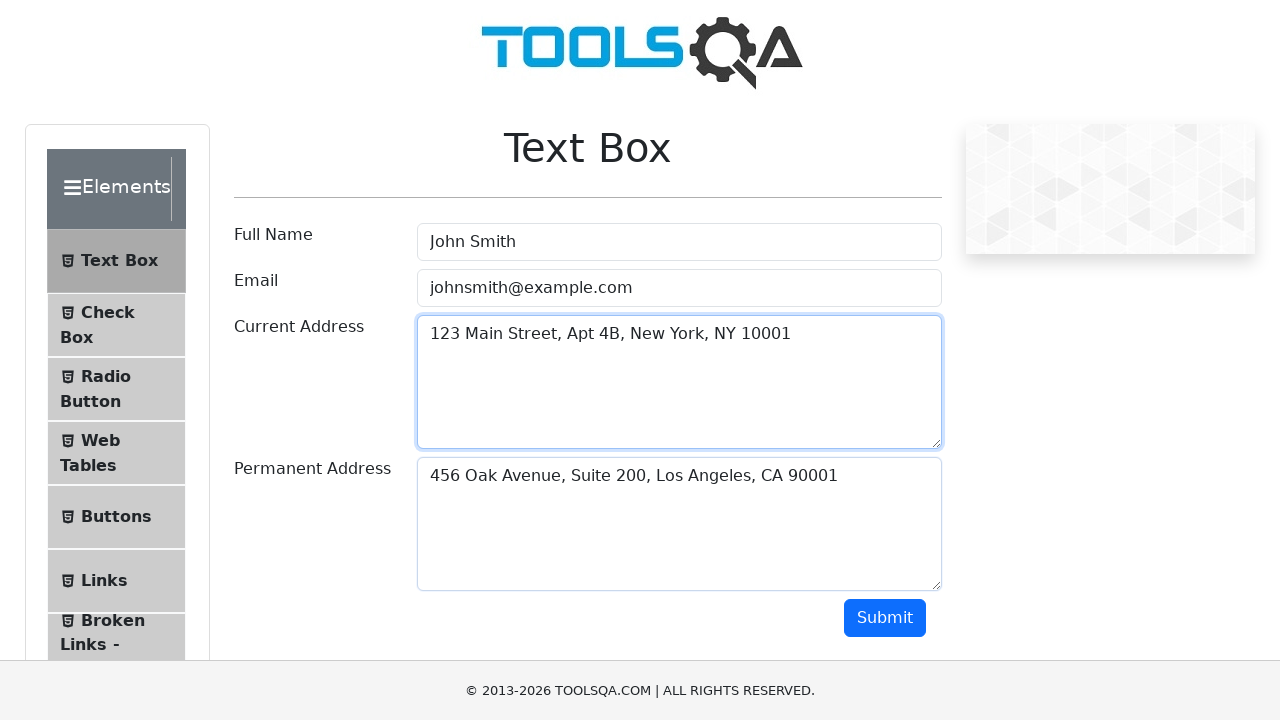

Clicked the submit button to submit the text box form at (885, 618) on #submit
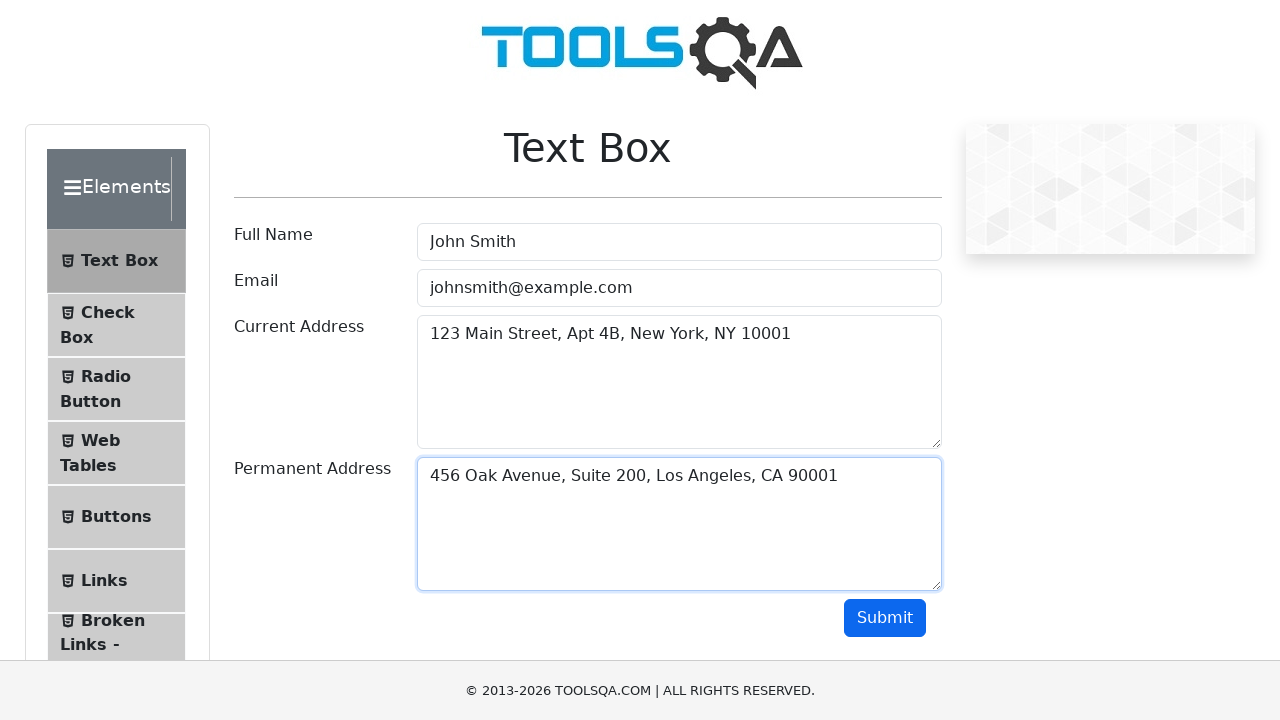

Output section loaded and is now visible
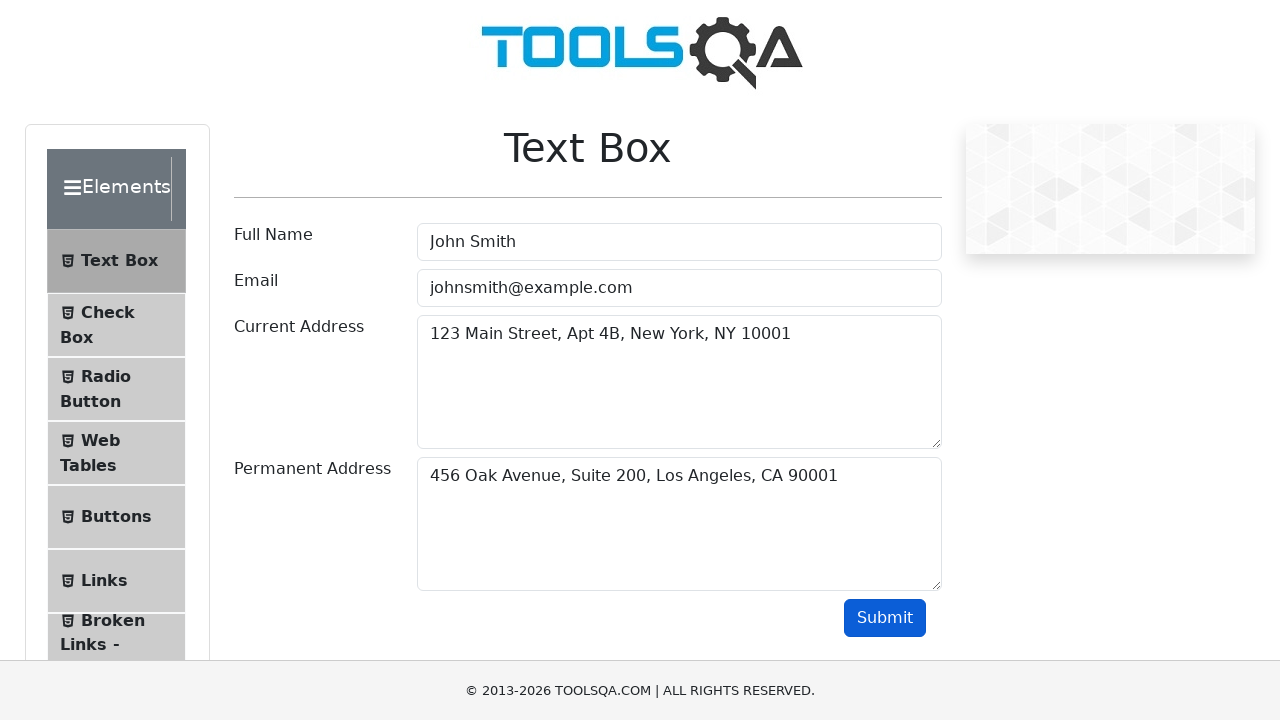

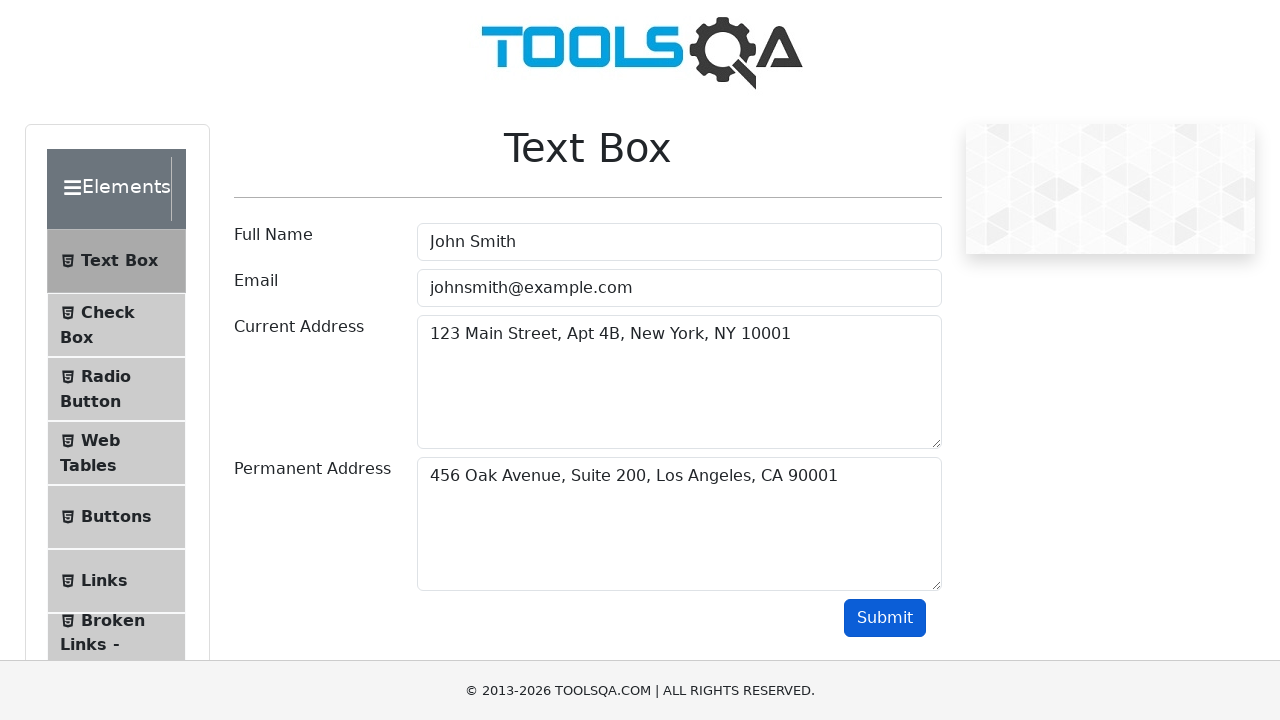